Tests an e-commerce product search and add-to-cart functionality by searching for products containing "ca", verifying search results, and adding specific items to cart

Starting URL: https://www.rahulshettyacademy.com/seleniumPractise/#/

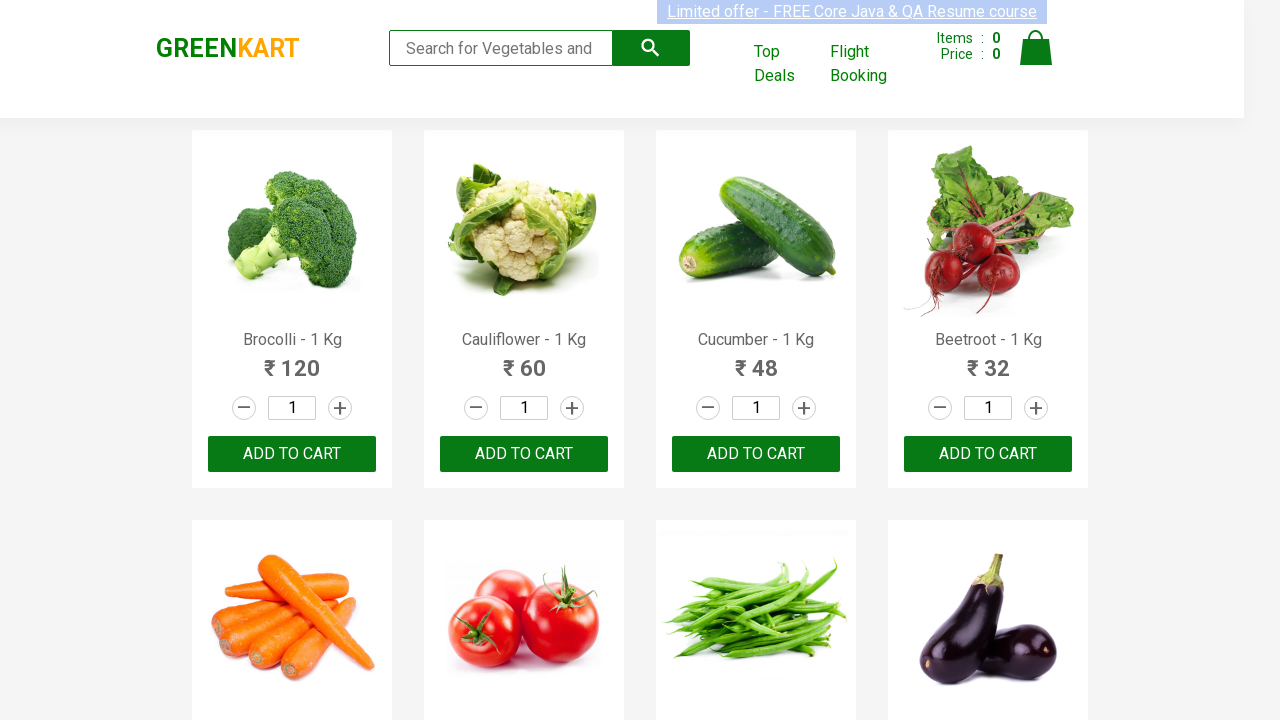

Filled search field with 'ca' to search for products on .search-keyword
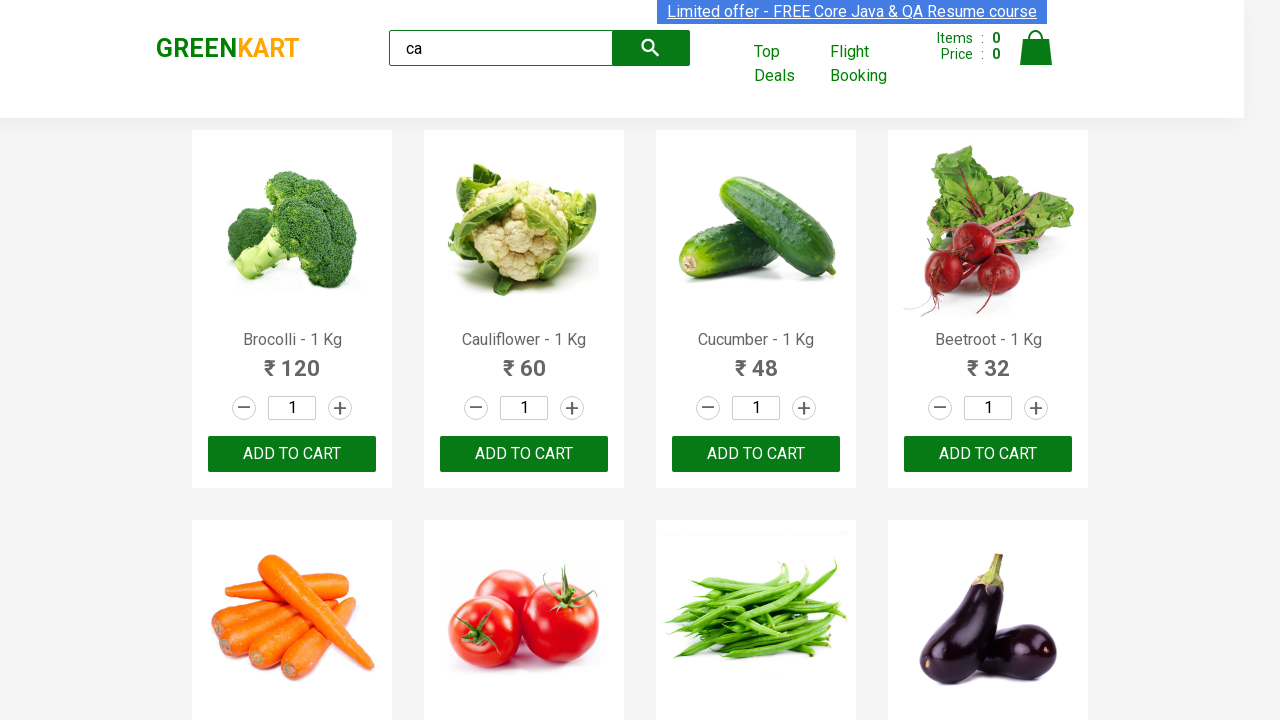

Waited 2 seconds for products to update after search
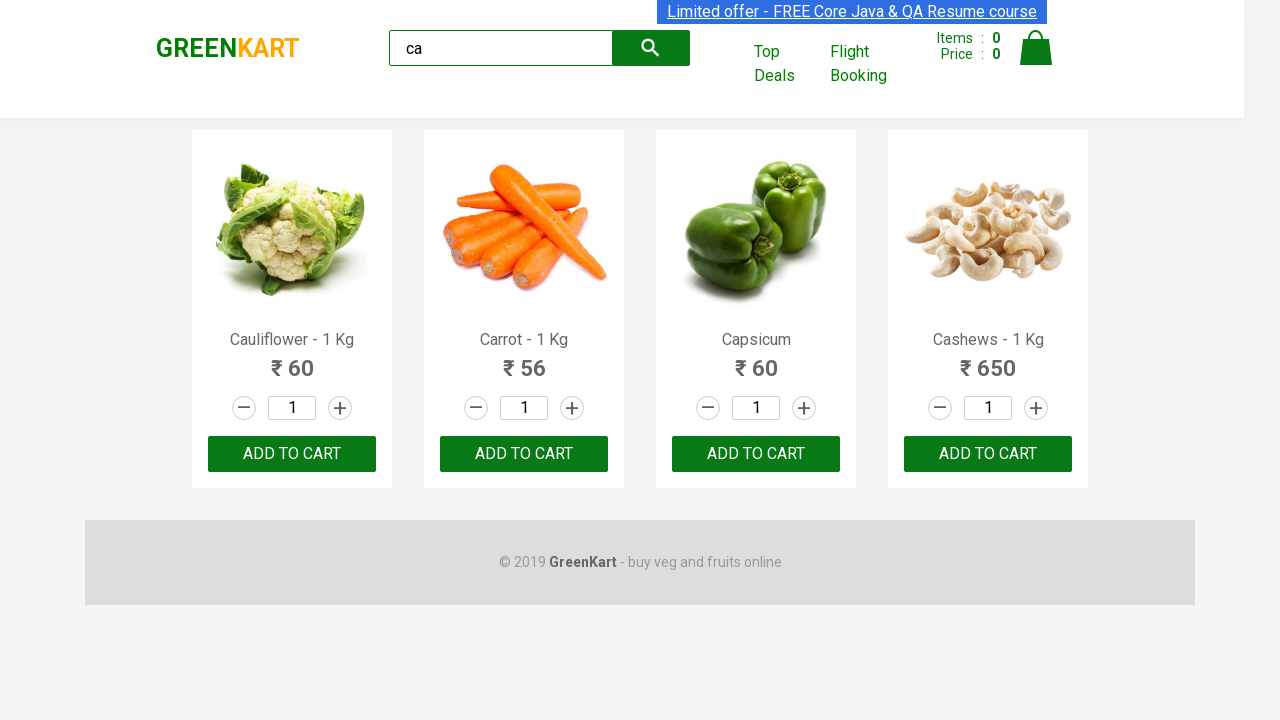

Verified that 4 products are visible after search - assertion passed
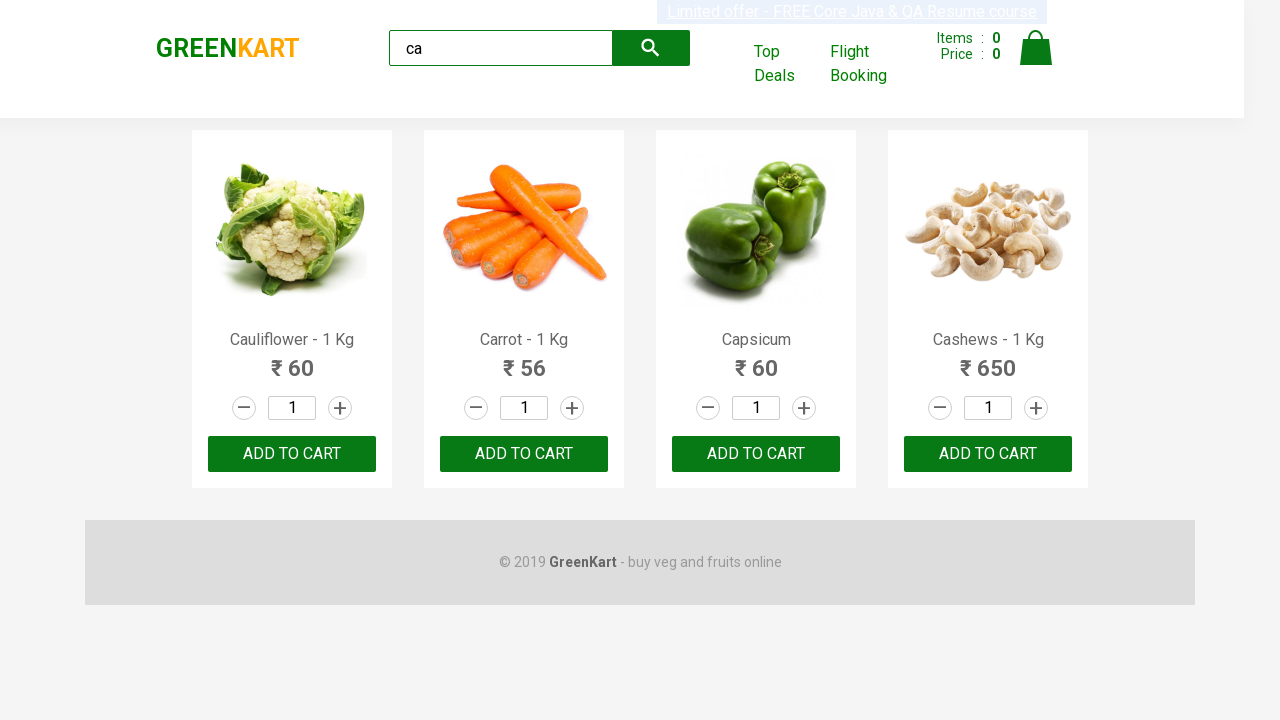

Clicked ADD TO CART button for the 3rd product (index 2) at (756, 454) on .products .product >> nth=2 >> button:has-text("ADD TO CART")
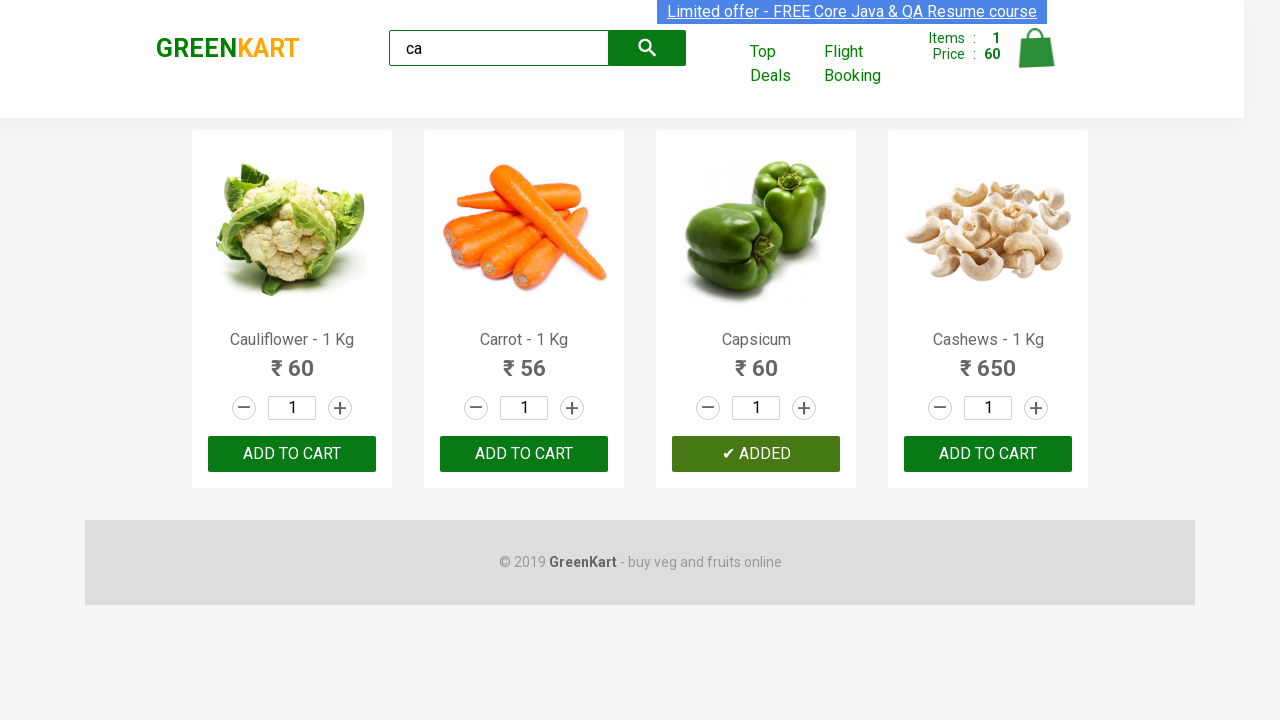

Found and clicked ADD TO CART button for Cashews product at (988, 454) on .products .product >> nth=3 >> button
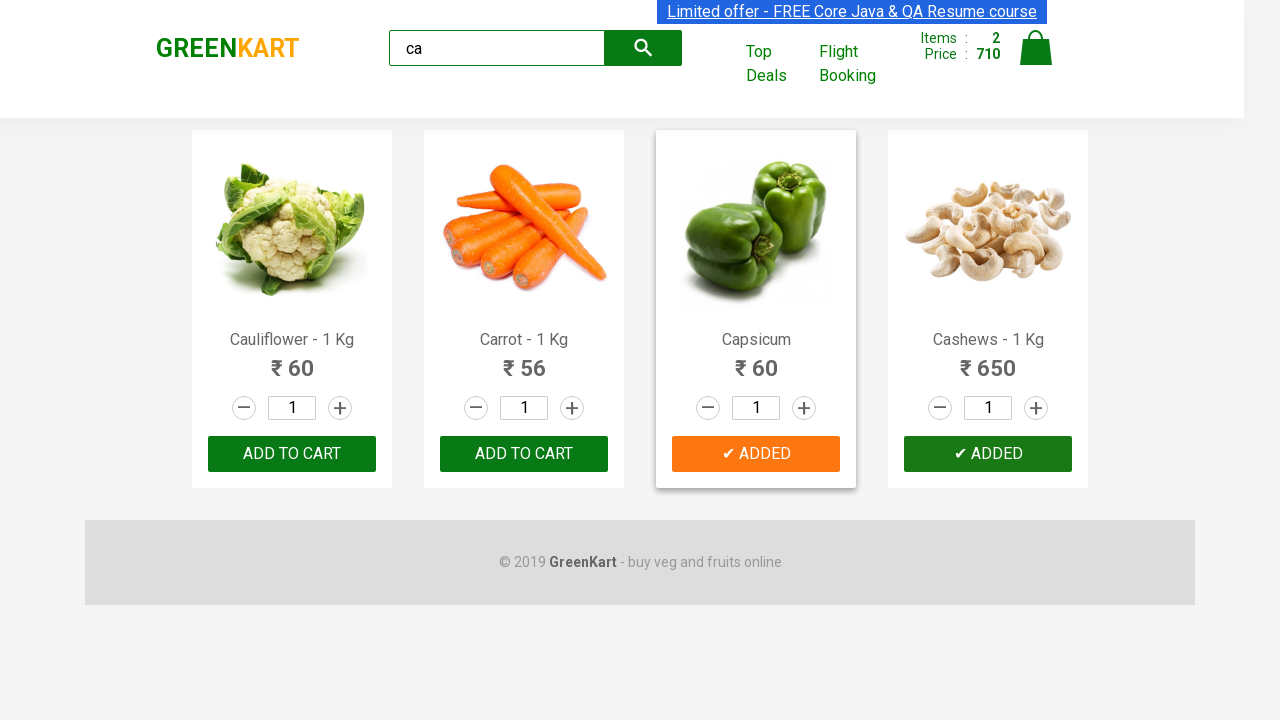

Retrieved brand text: GREENKART
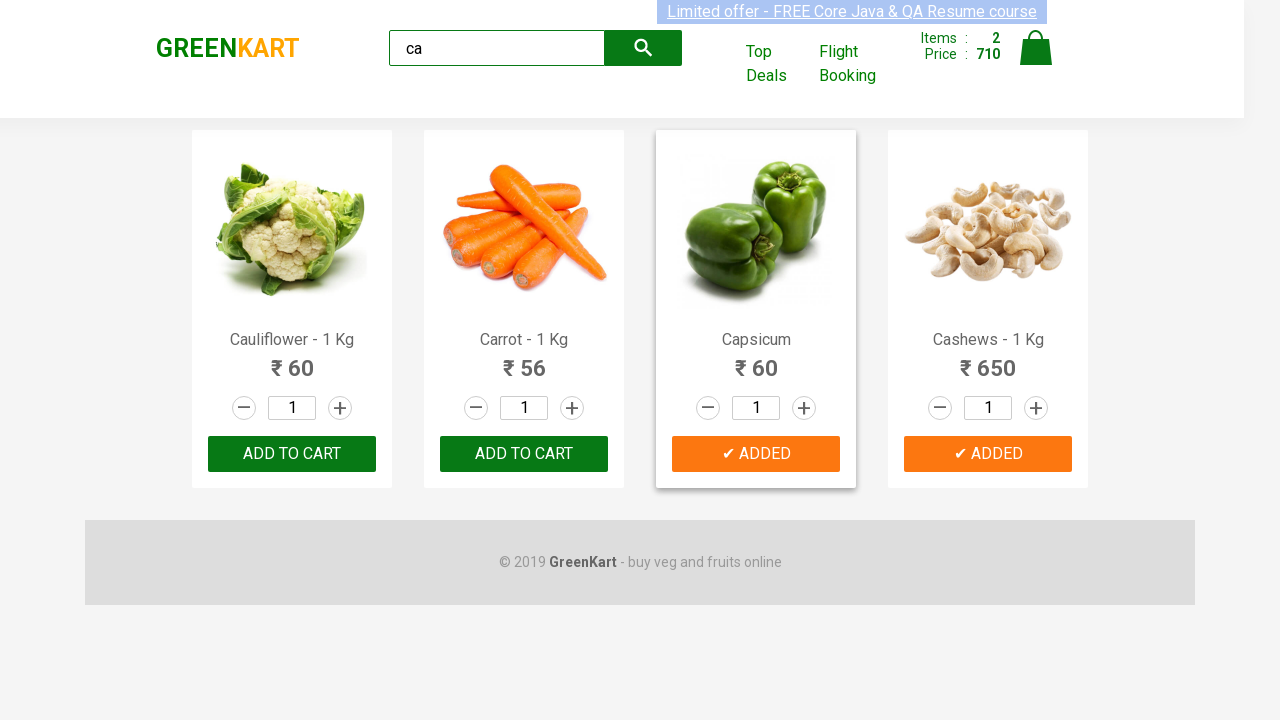

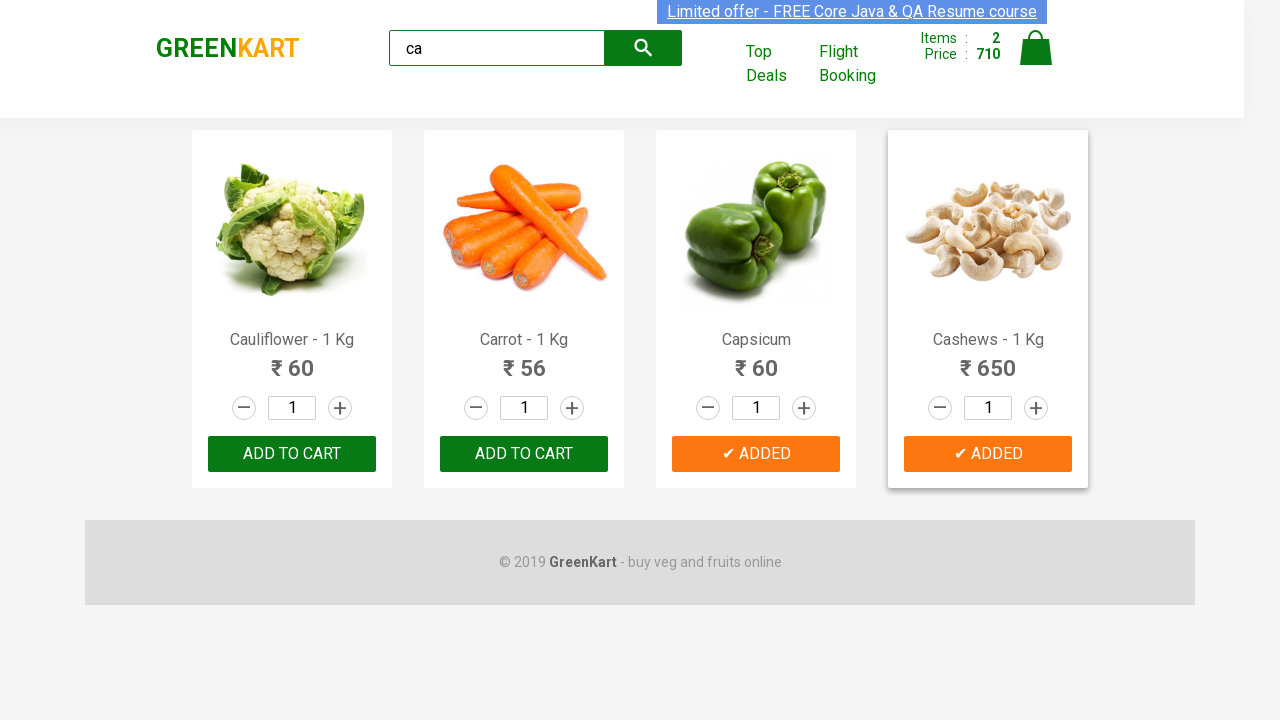